Demonstrates Playwright's getByRole locator by navigating to a login page and clicking the Login button using role-based selection.

Starting URL: https://opensource-demo.orangehrmlive.com/web/index.php/auth/login

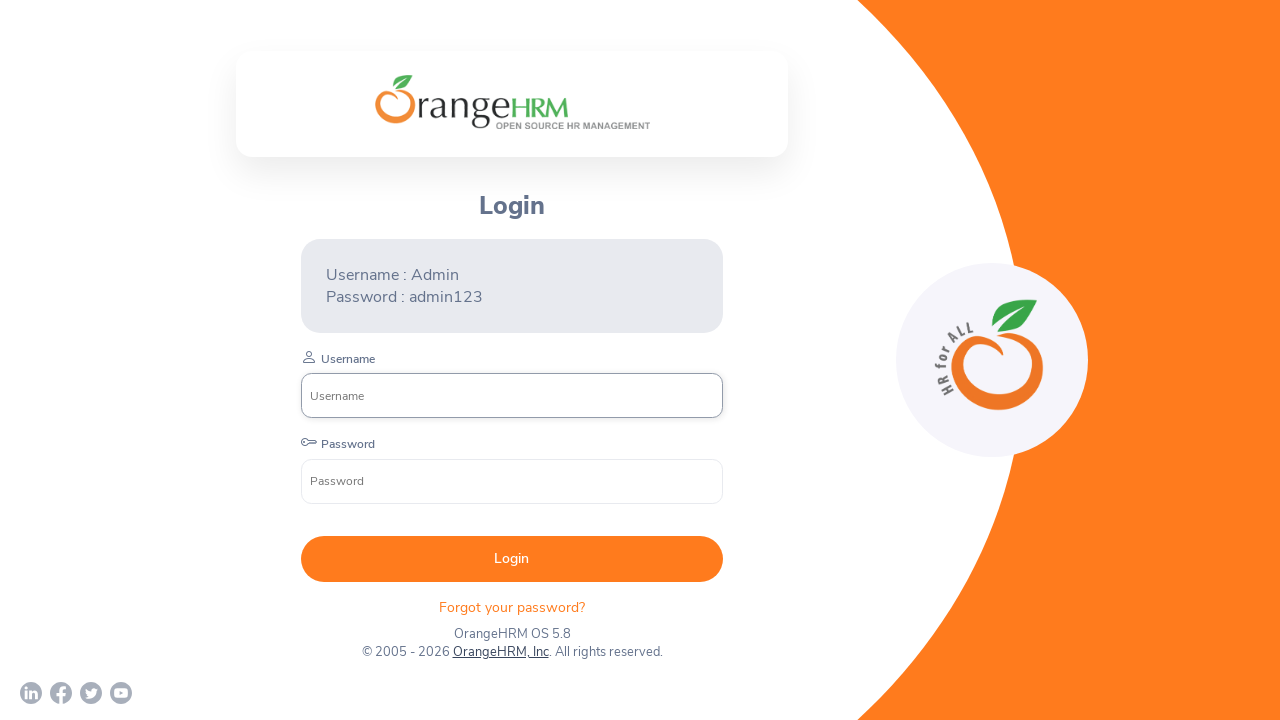

Waited 2 seconds for page to fully load
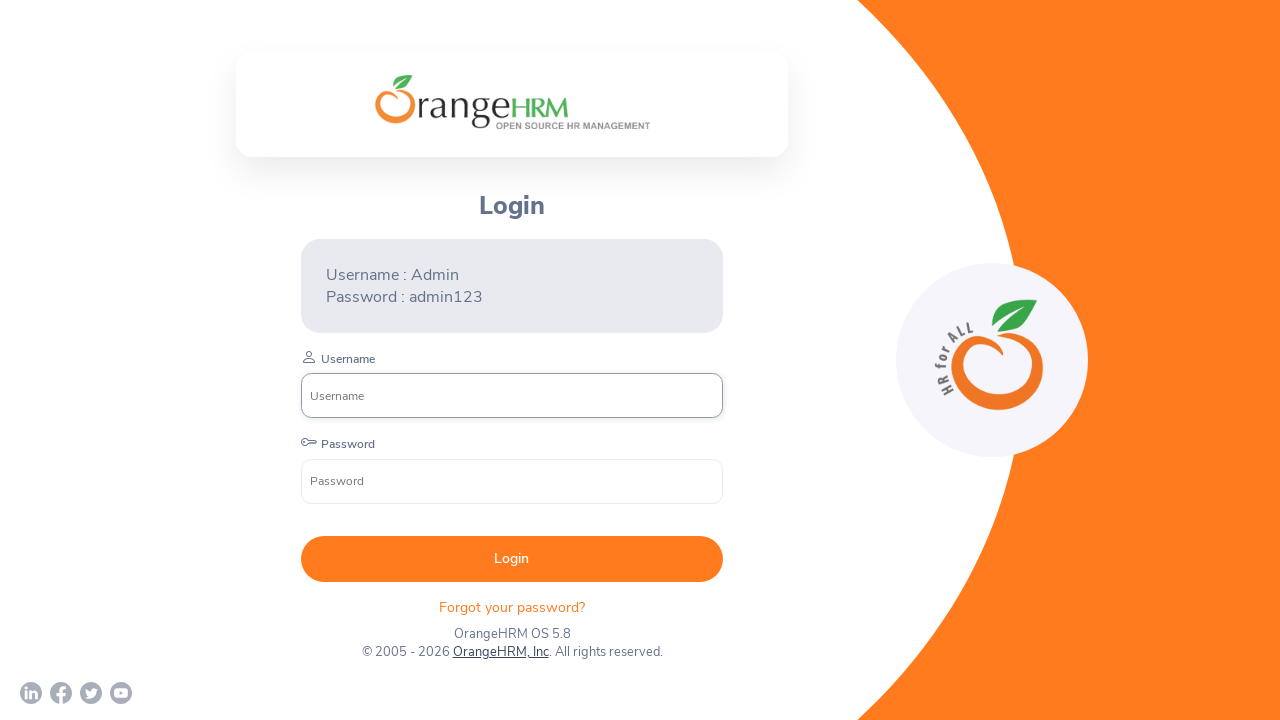

Clicked Login button using role-based locator (getByRole) at (512, 559) on internal:role=button[name="Login"i]
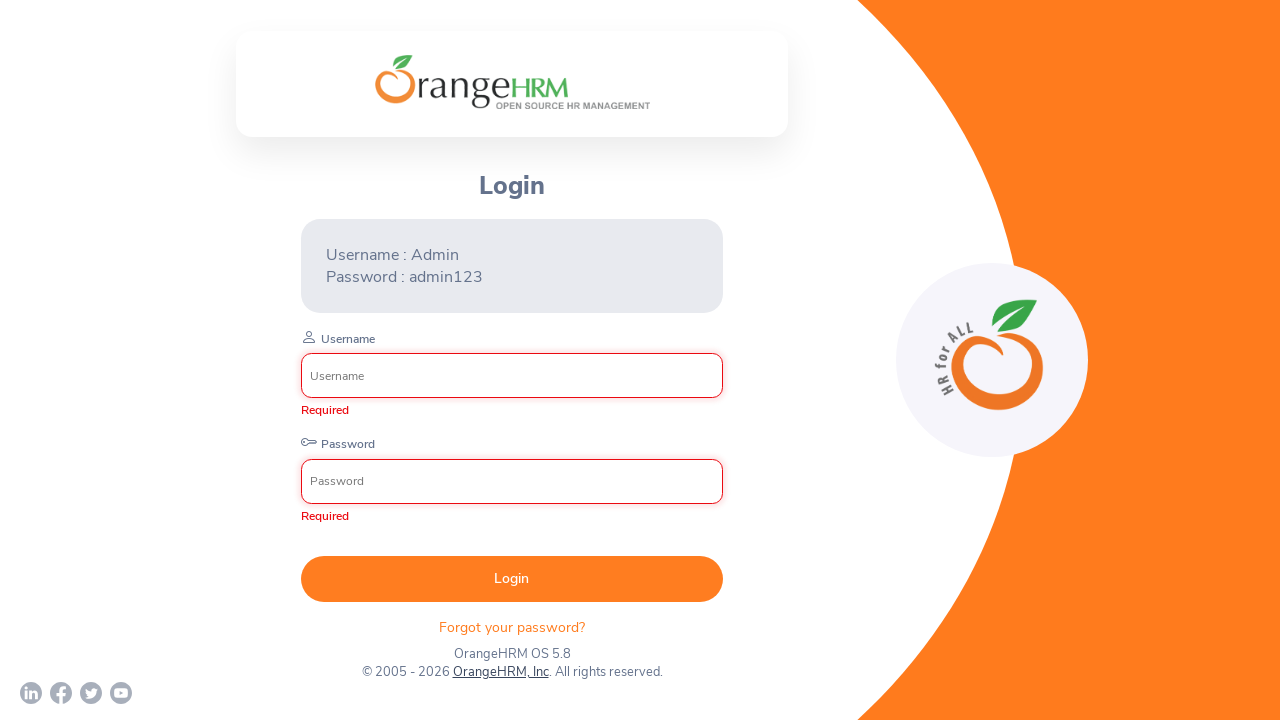

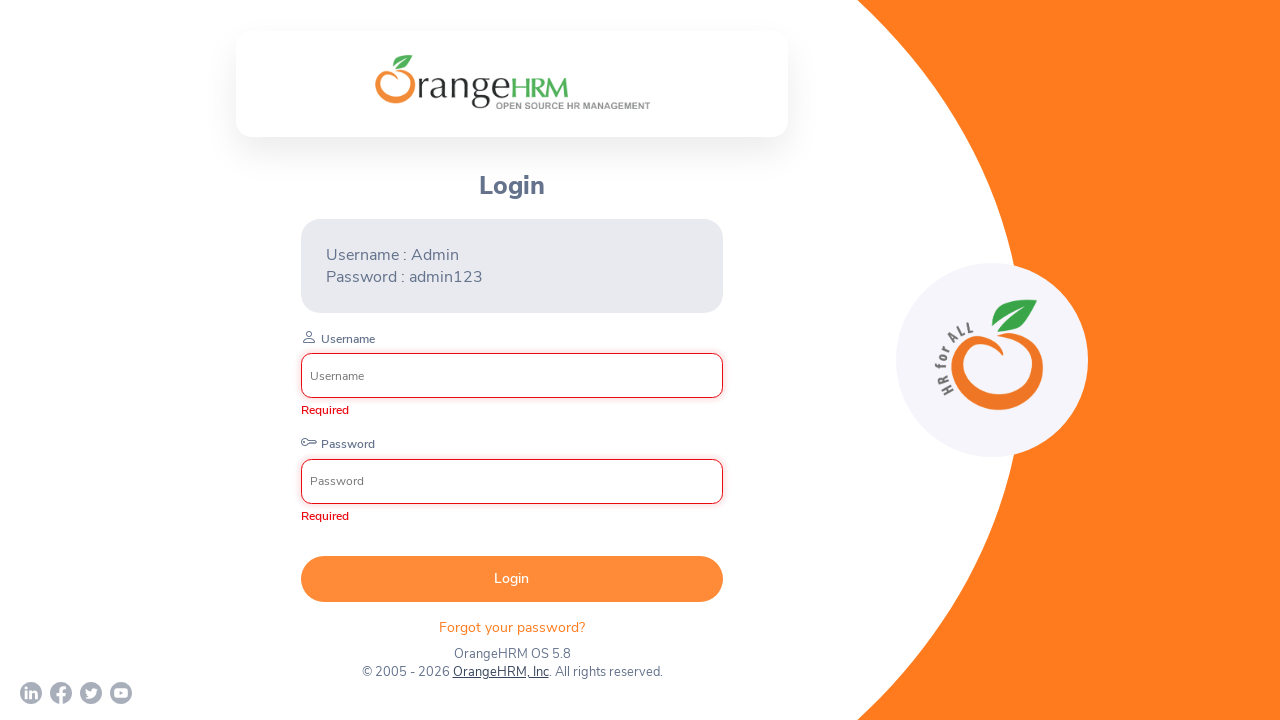